Tests drag and drop functionality by dragging element A to element B and verifying the text swap

Starting URL: https://the-internet.herokuapp.com/

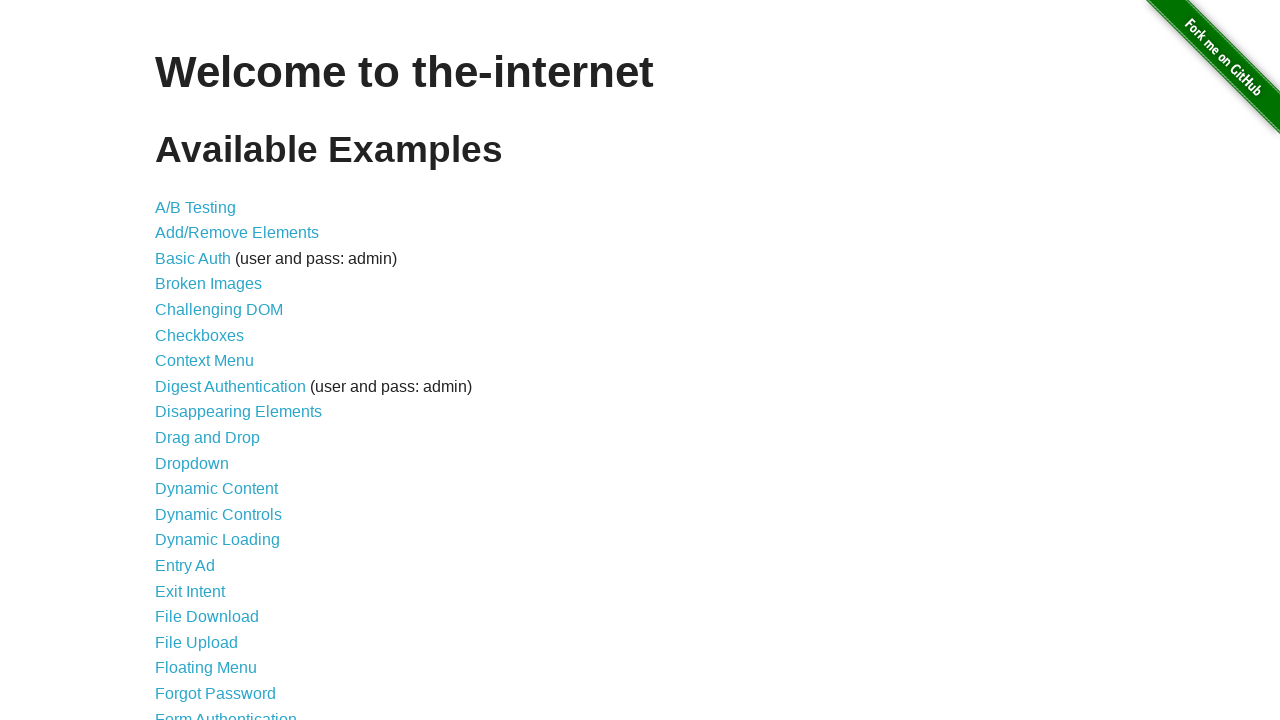

Clicked drag and drop link at (208, 438) on xpath=//a[@href='/drag_and_drop']
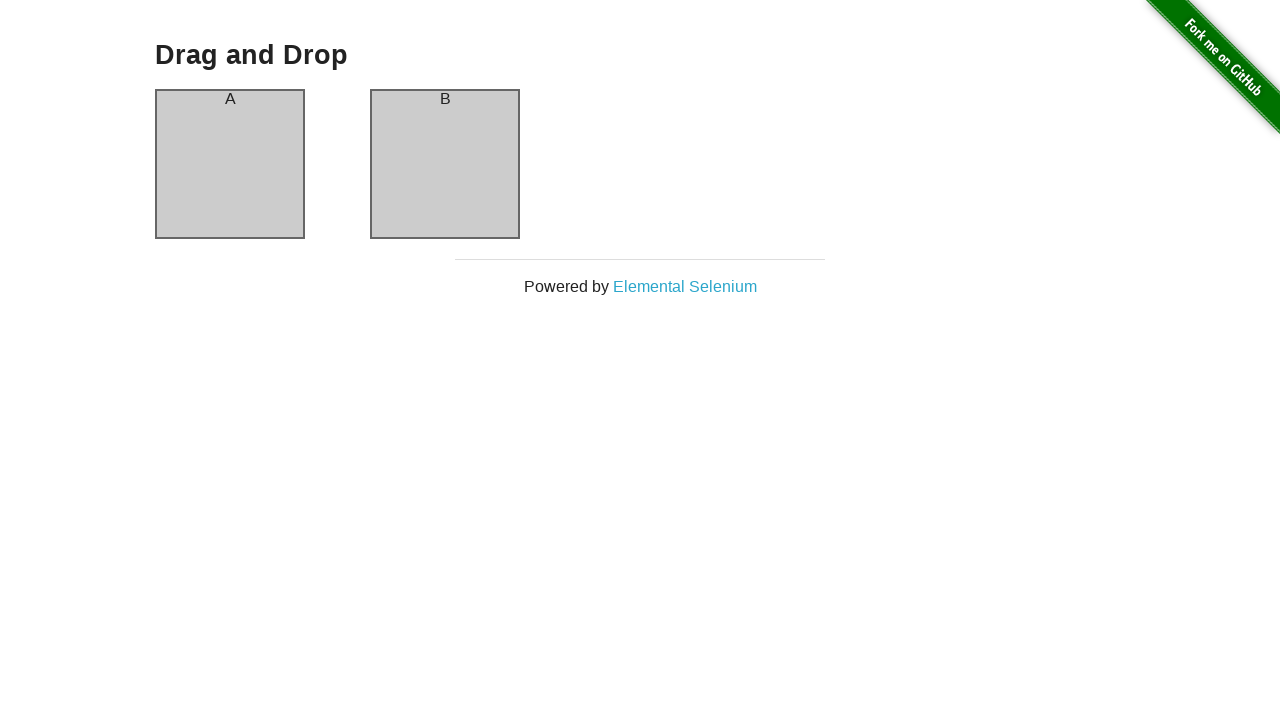

Column A element is visible
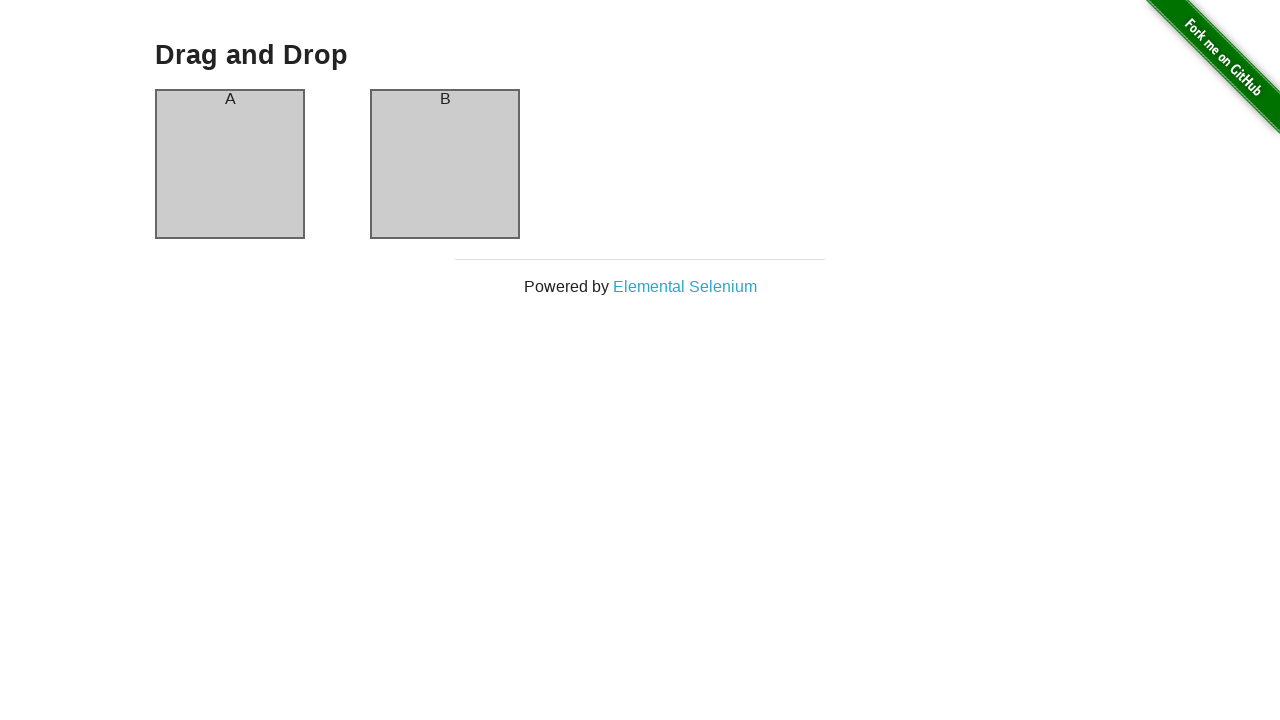

Column B element is visible
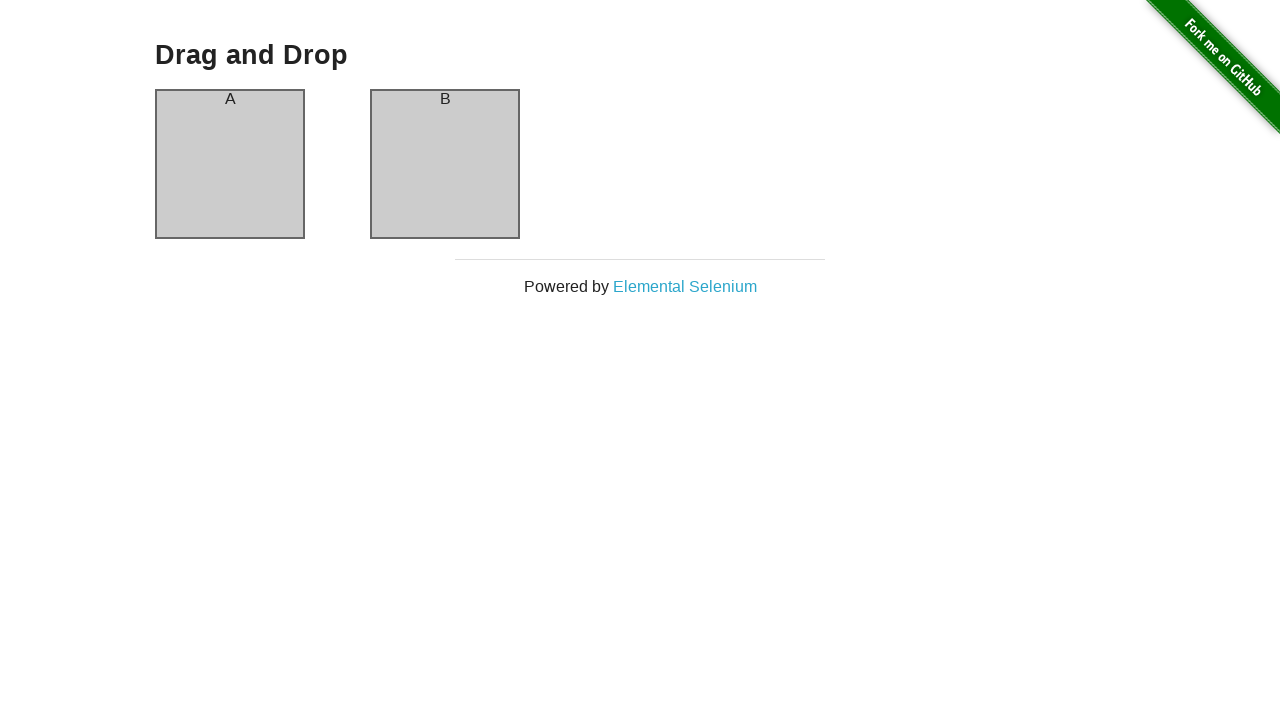

Located element A
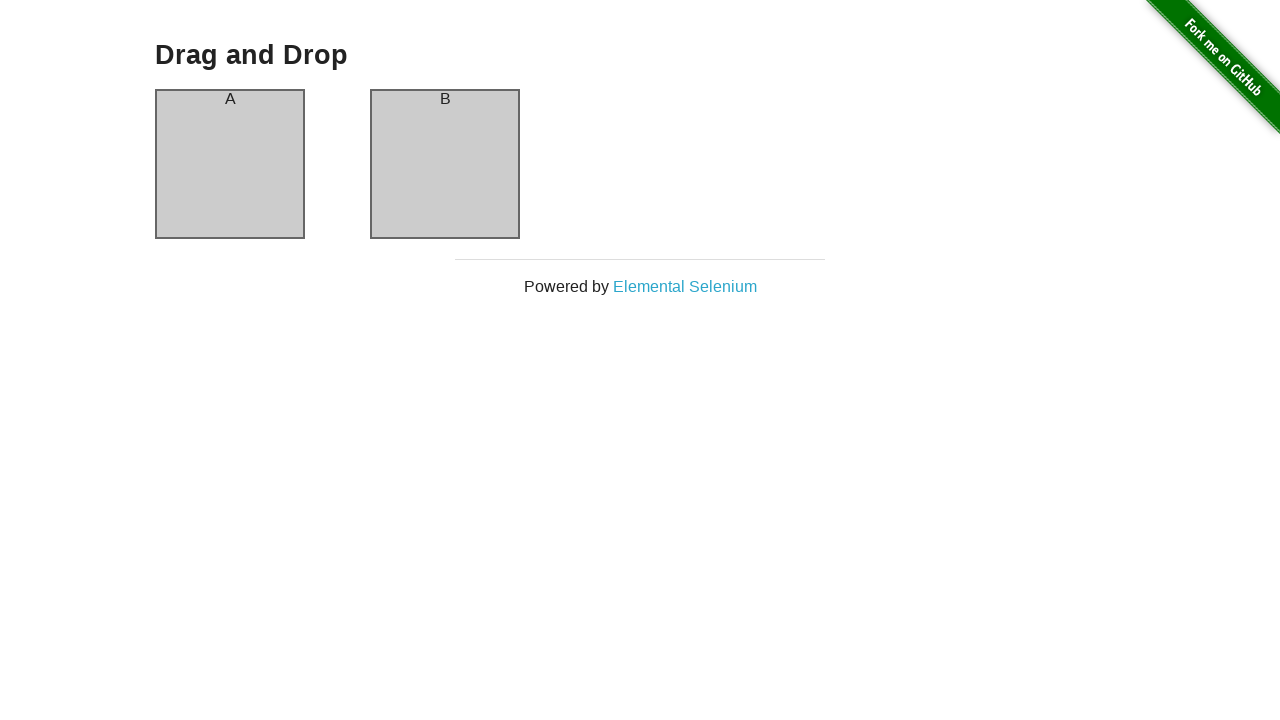

Located element B
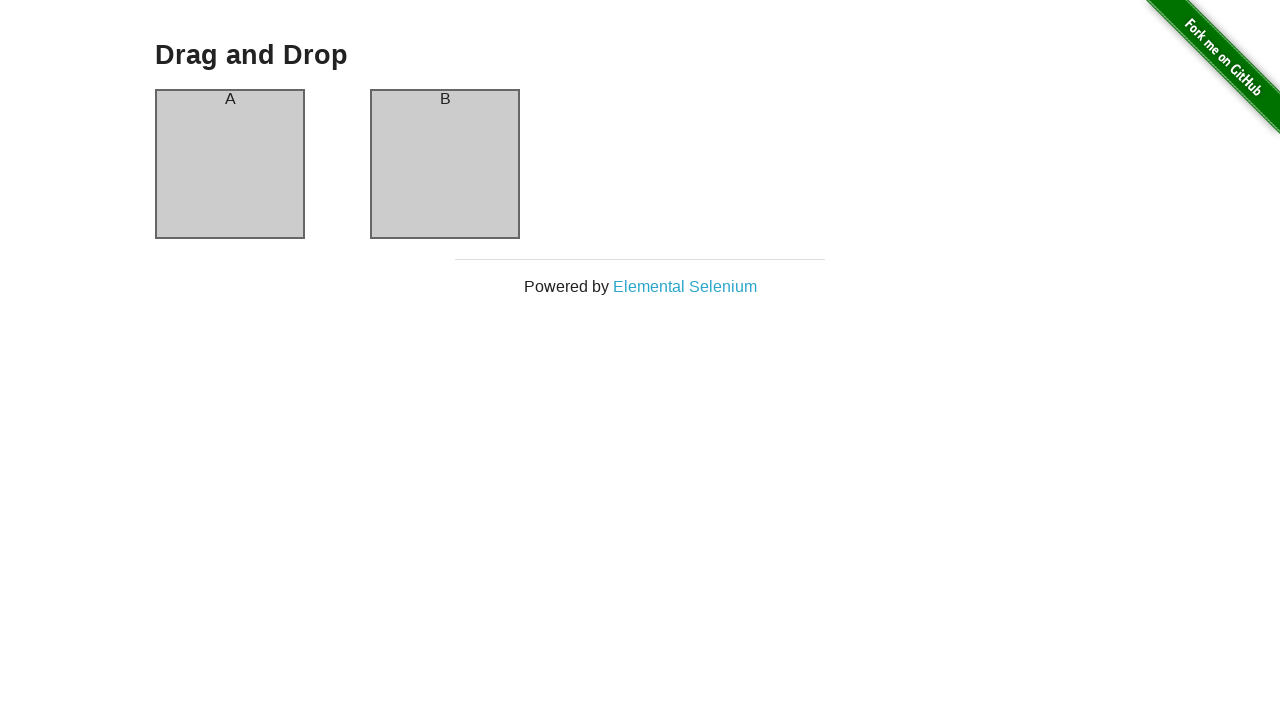

Dragged element A to element B at (445, 164)
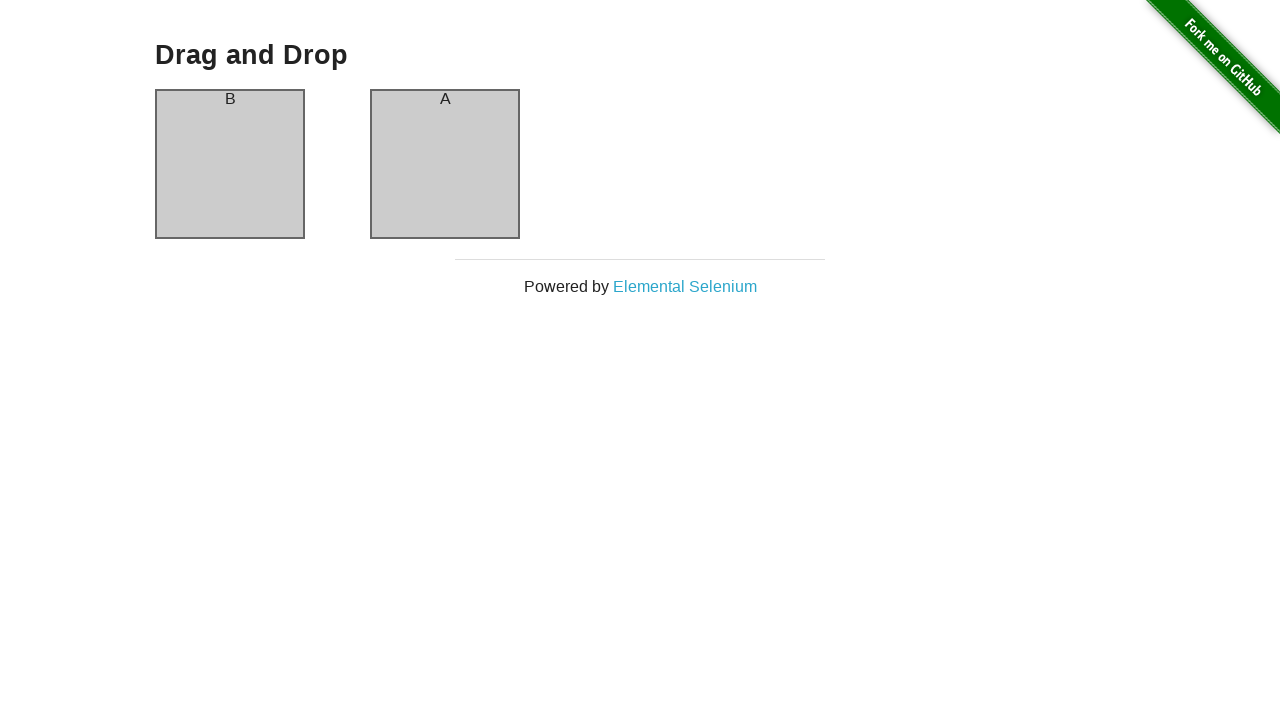

Verified element A text is now 'B'
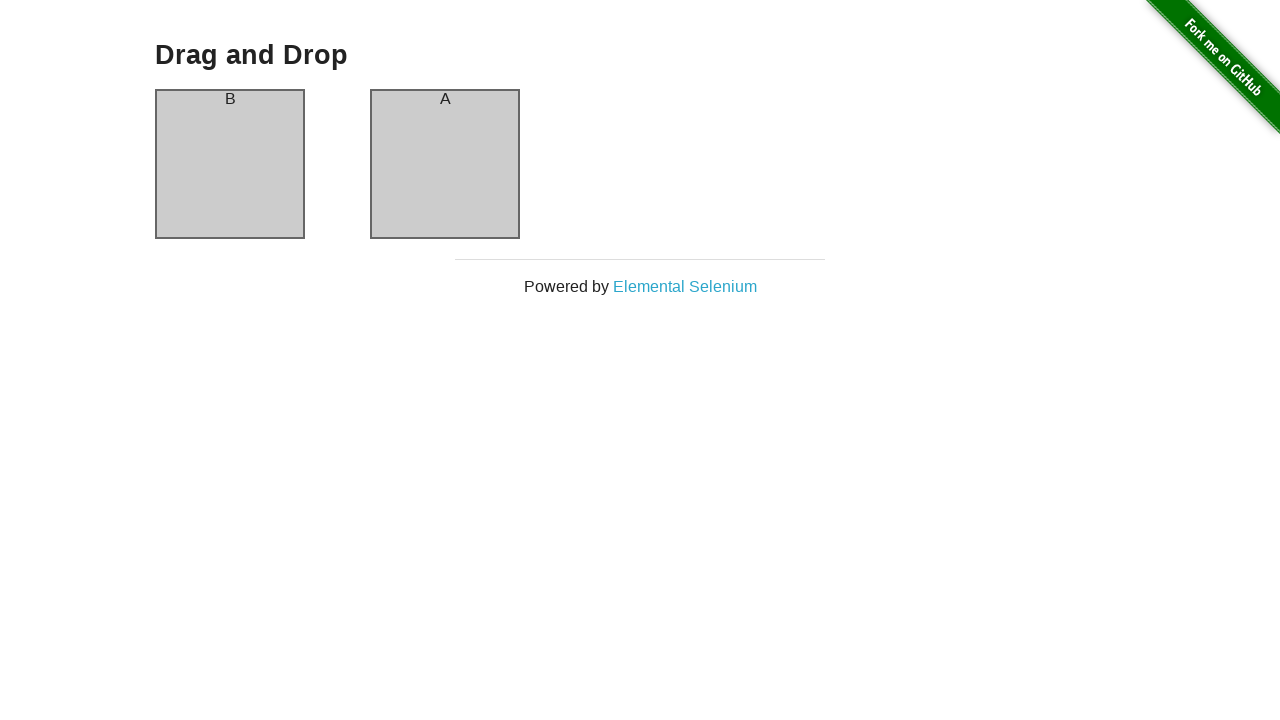

Verified element B text is now 'A' - drag and drop successful
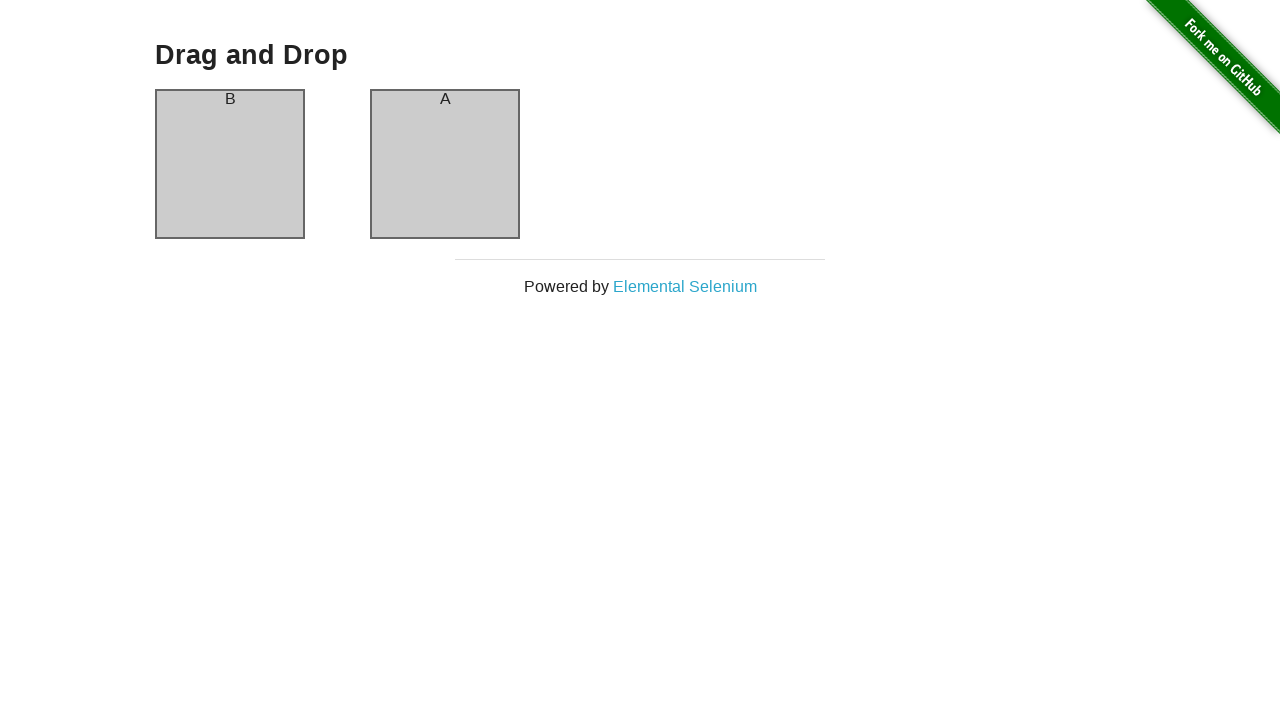

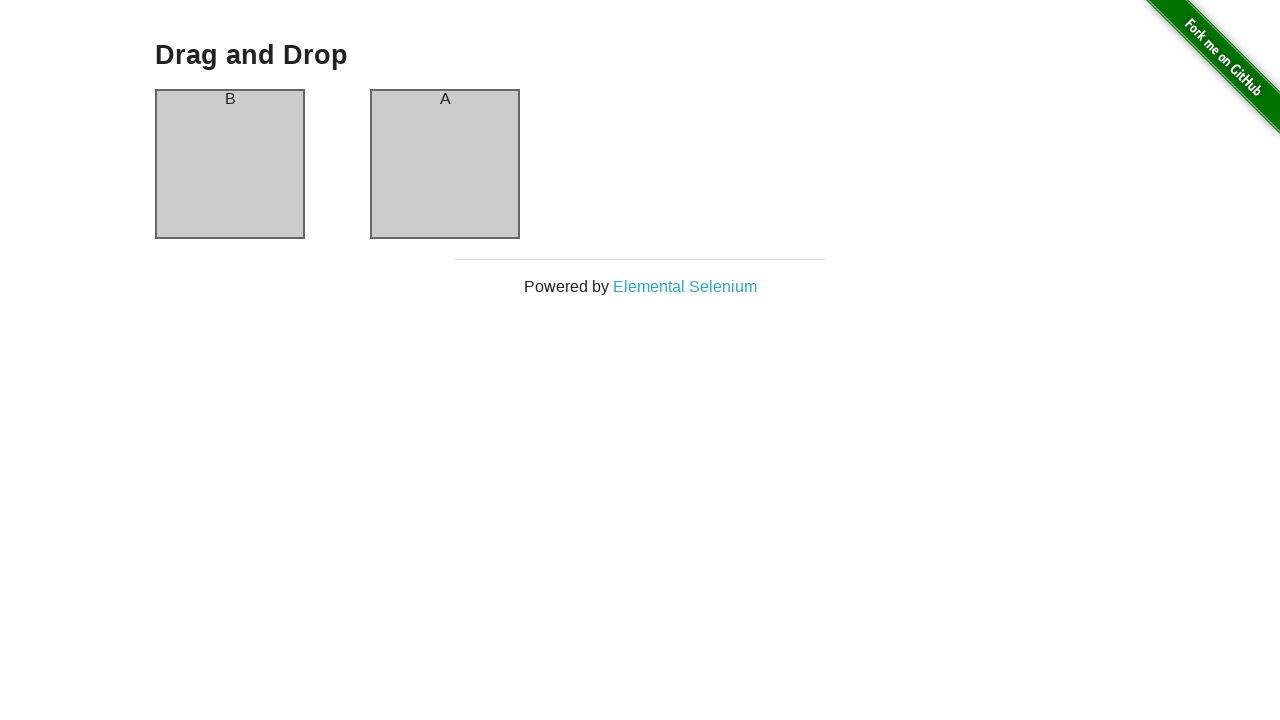